Tests basic form interactions on a registration demo page by filling a first name field and clicking a movie checkbox, then verifying the text and attribute values.

Starting URL: http://demo.automationtesting.in/Register.html

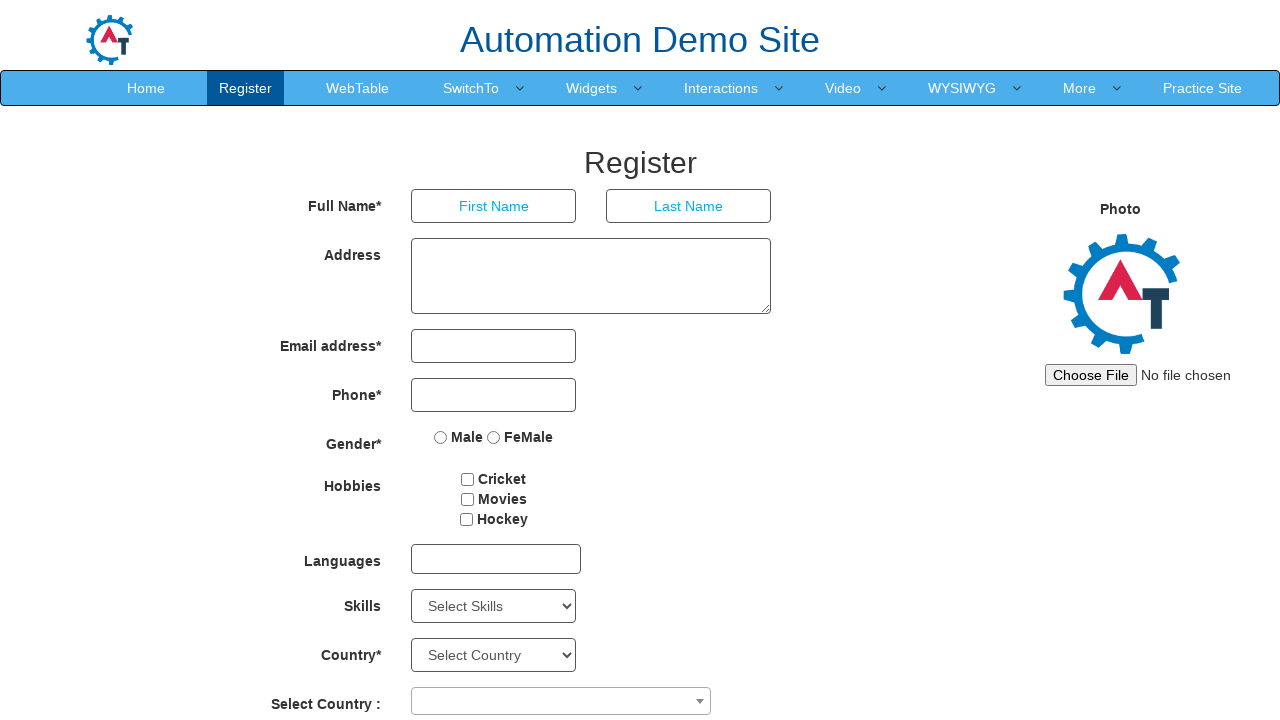

Filled first name field with 'David' on input[placeholder='First Name']
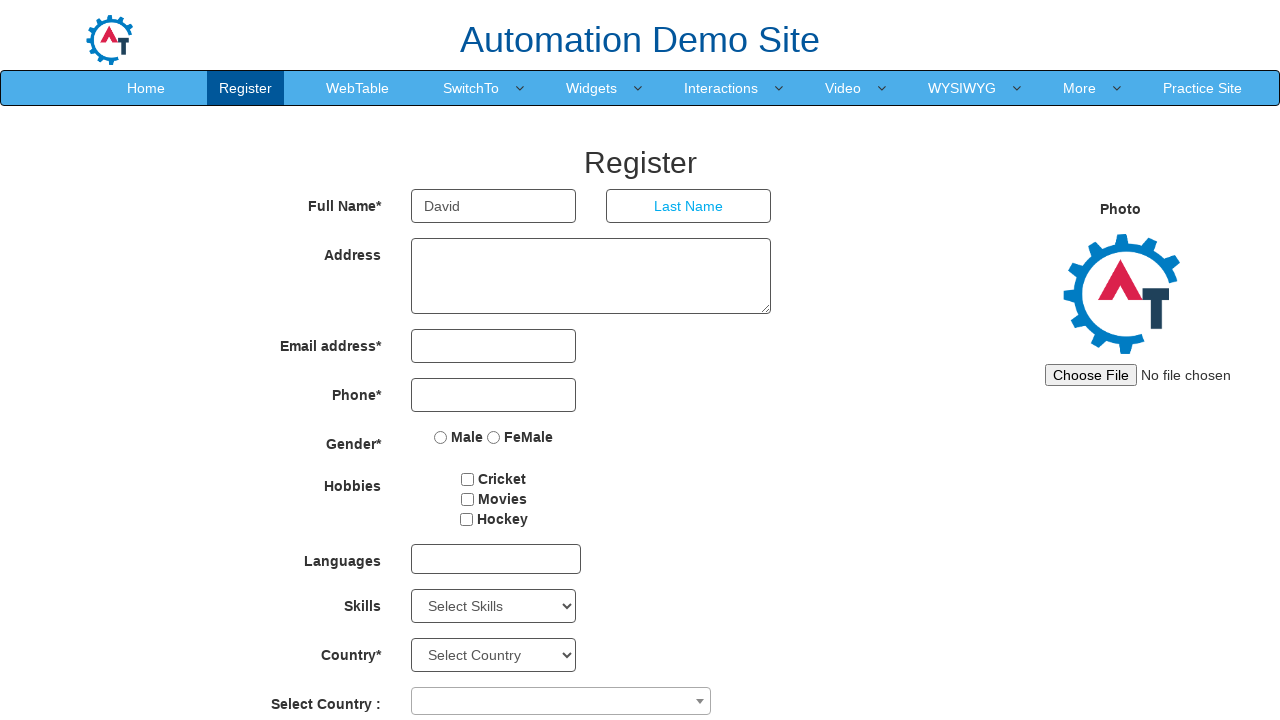

Clicked movie checkbox at (468, 479) on input#checkbox1
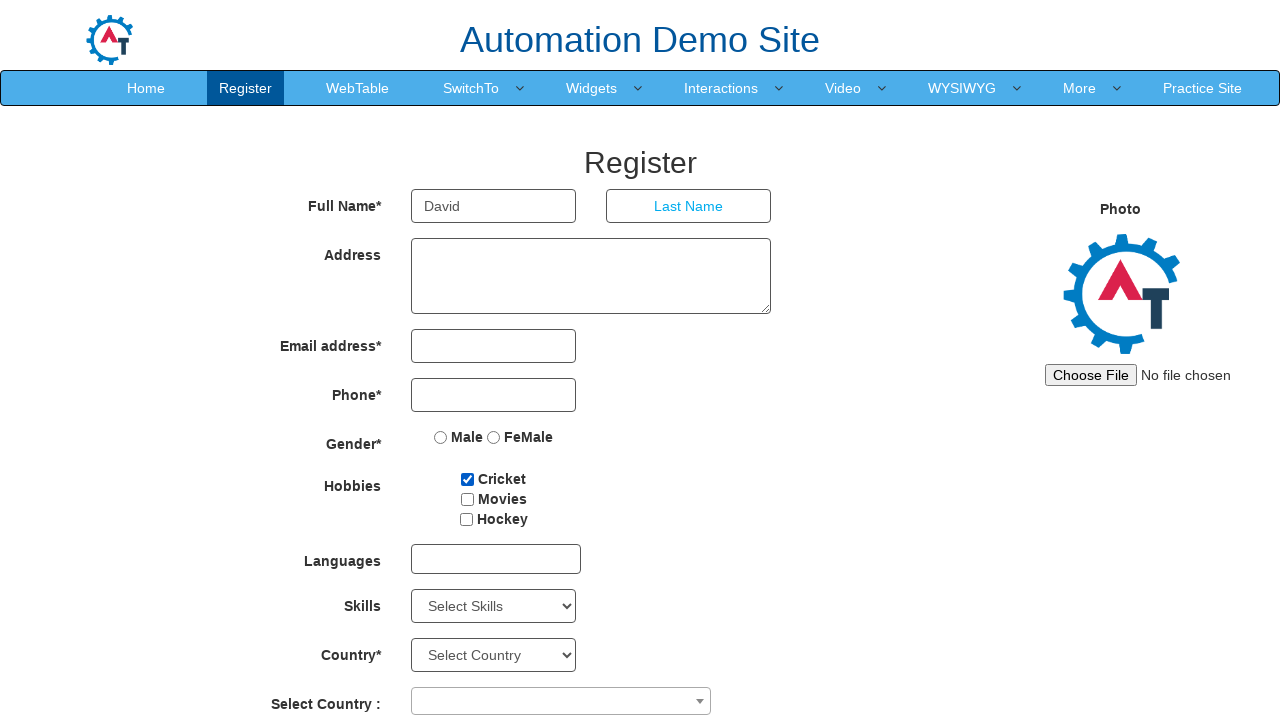

Register page label is visible
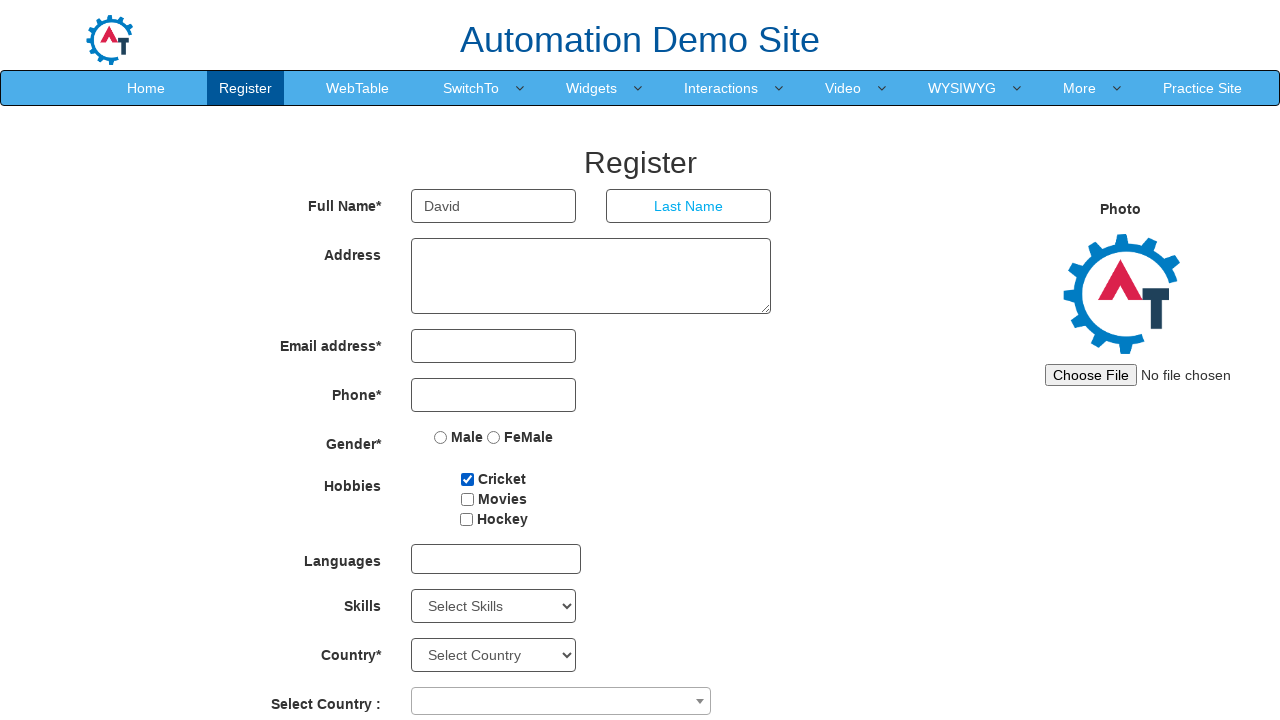

Retrieved Register page label text: 'Register'
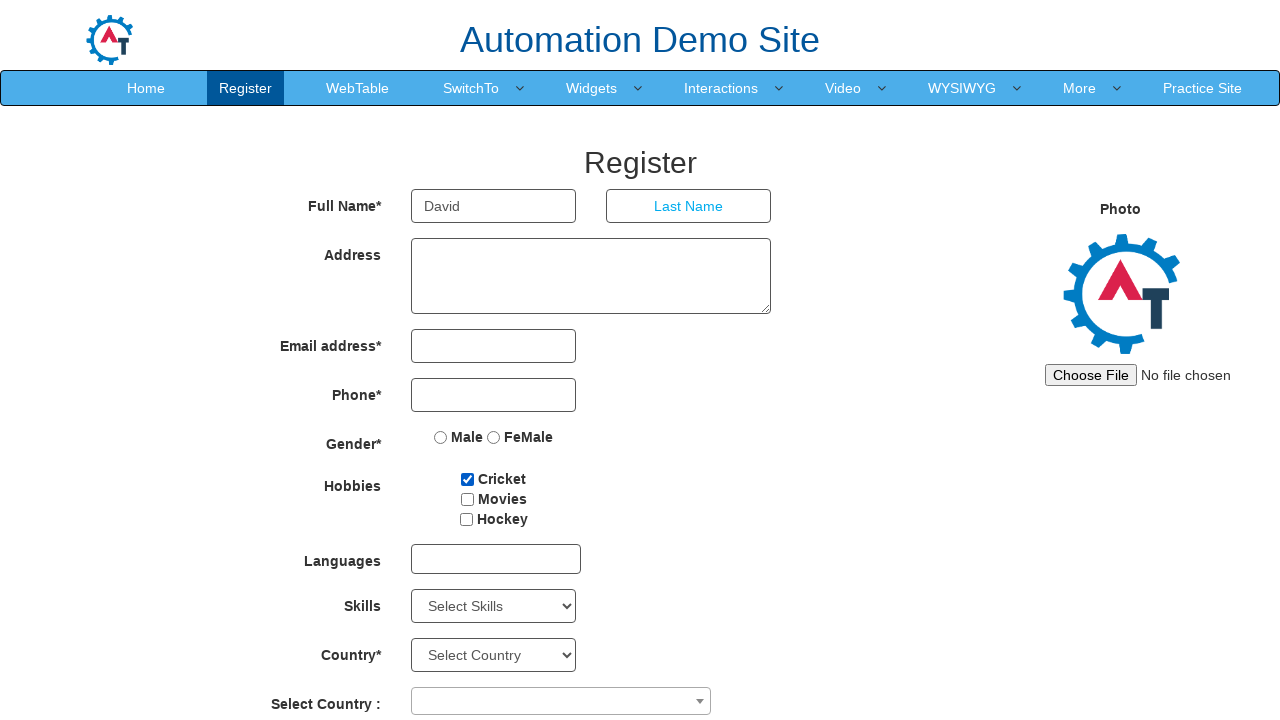

Retrieved first name input value: 'None'
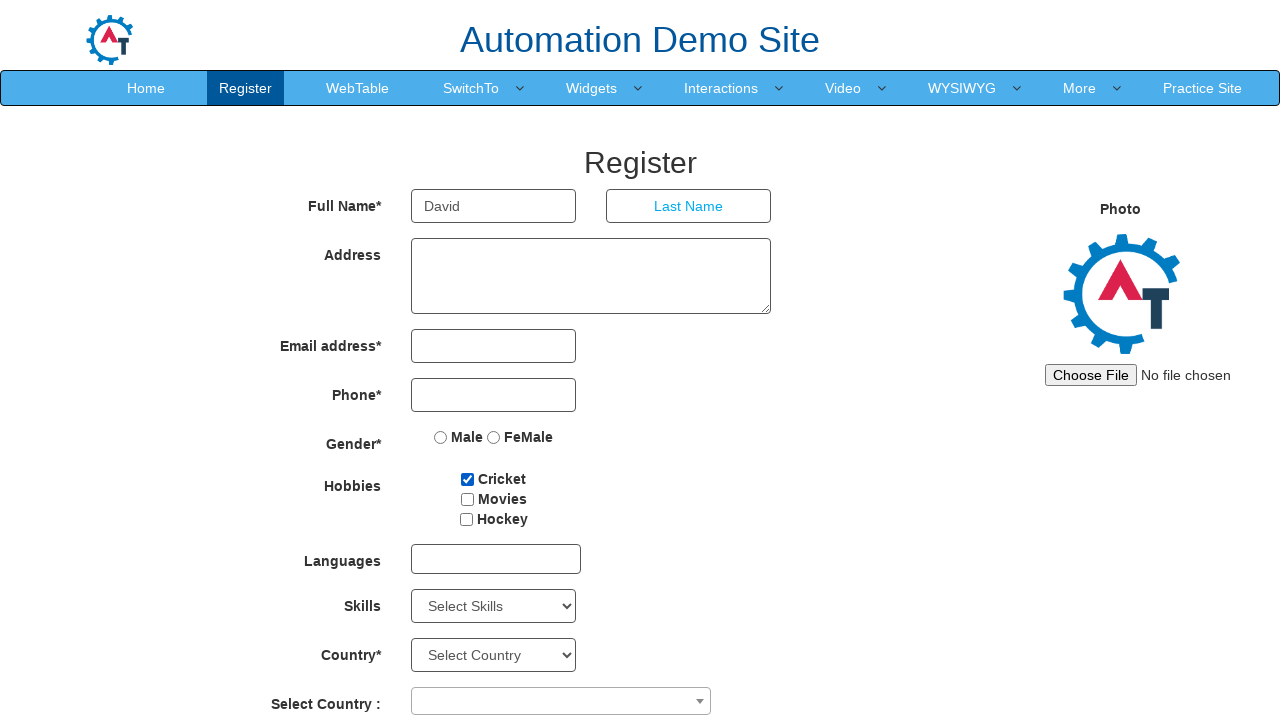

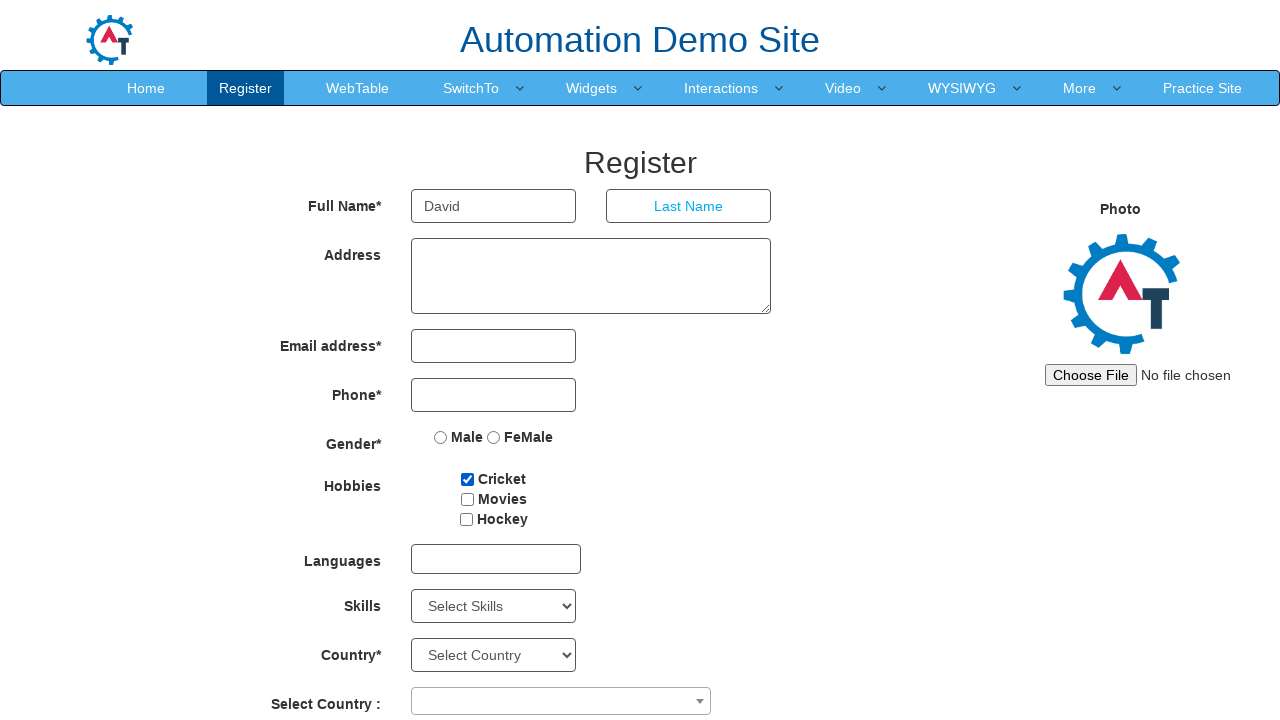